Tests navigation through the Pen Island website by clicking on Wood, Samples, content area, and Testimonials links

Starting URL: https://www.penisland.net/

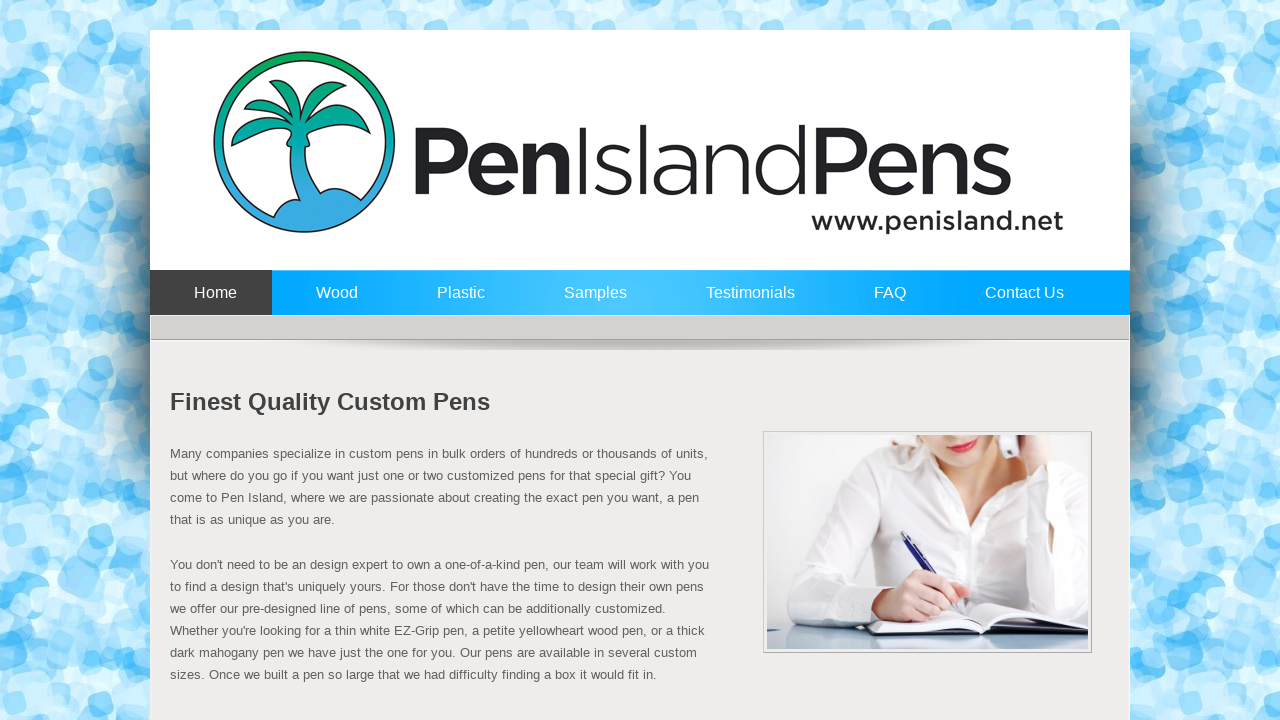

Clicked on Wood link at (332, 302) on a:has-text('Wood')
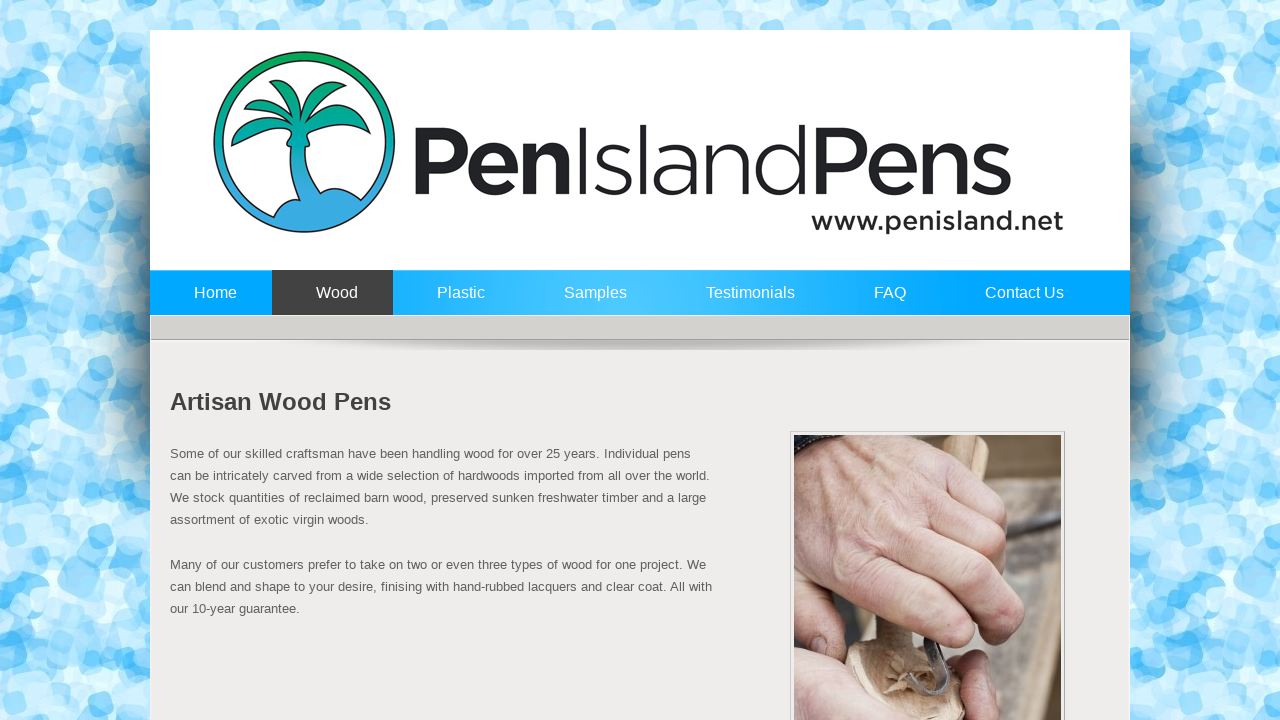

Clicked on Samples link at (591, 302) on a:has-text('Samples')
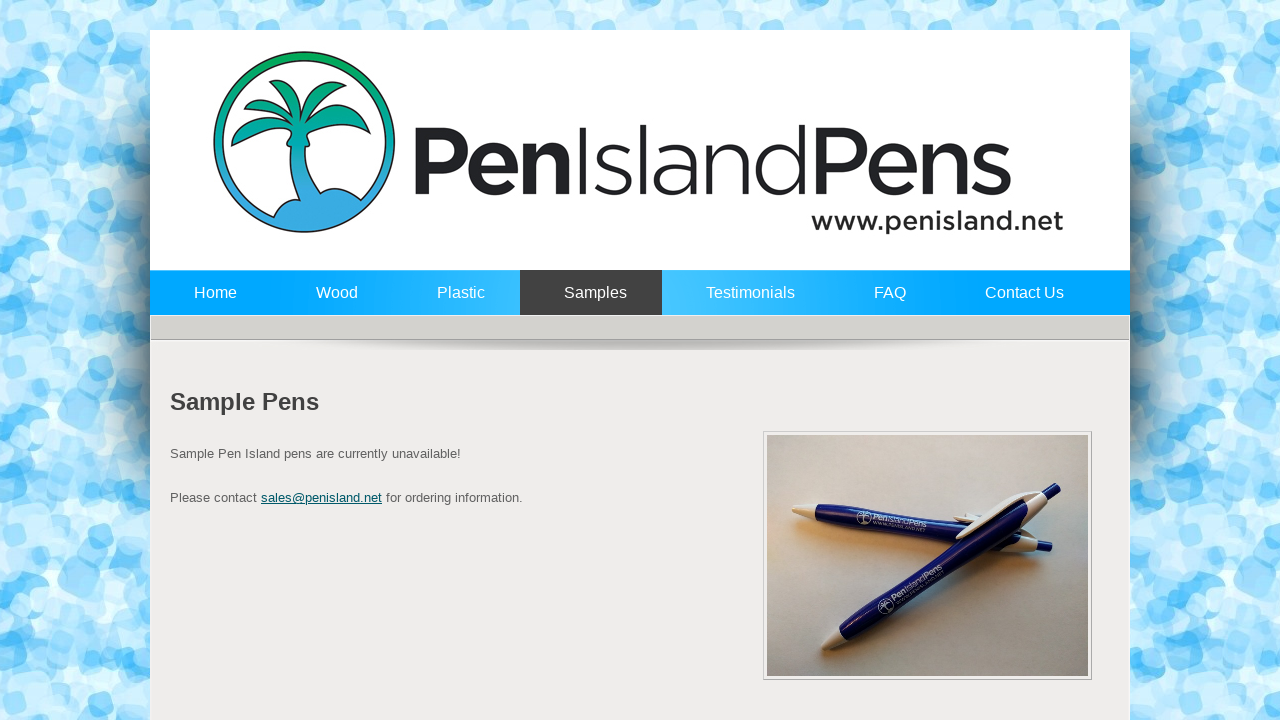

Clicked on content top area at (640, 338) on .contenttop
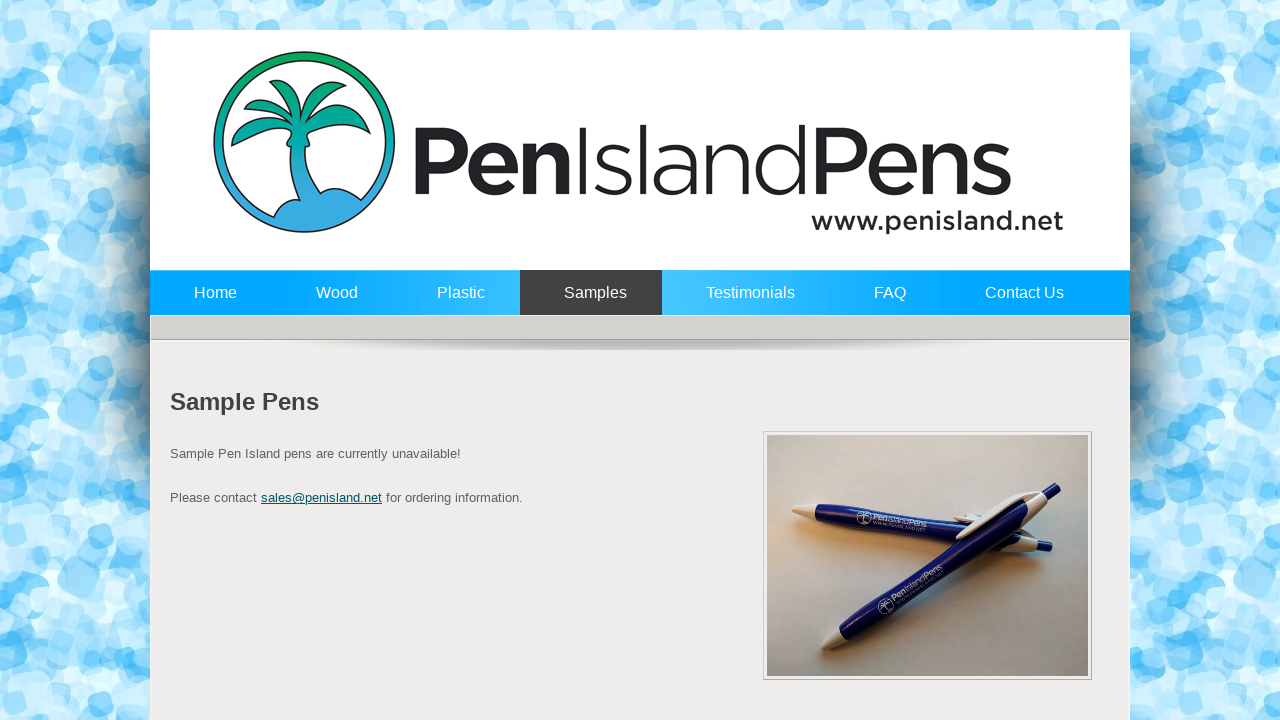

Clicked on Testimonials link at (746, 302) on a:has-text('Testimonials')
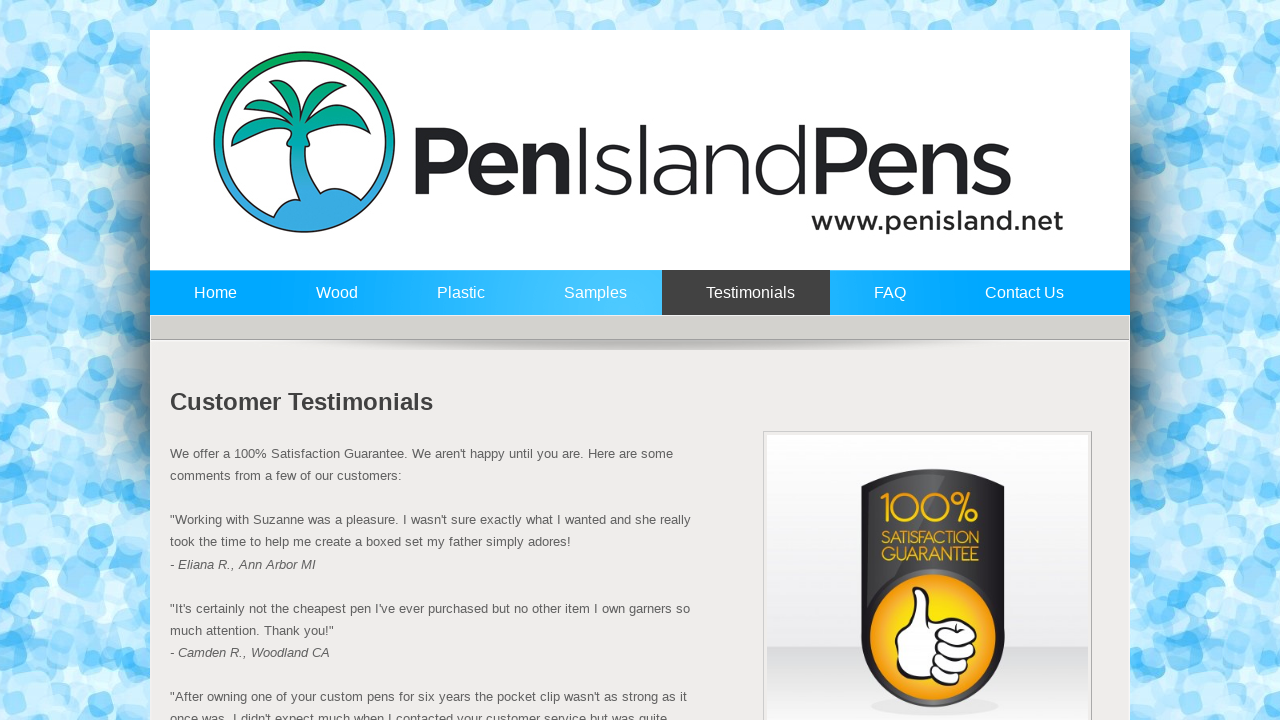

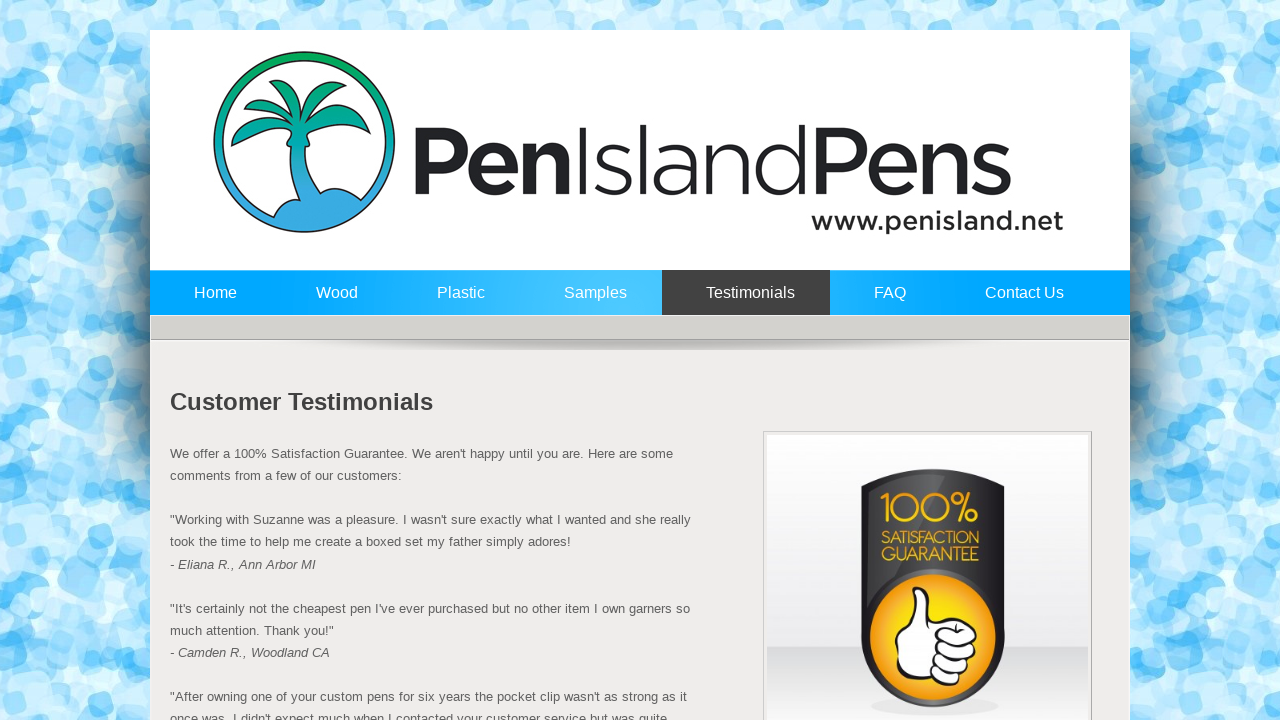